Tests dropdown selection functionality on a registration page by locating a dropdown element and selecting an option with text "C"

Starting URL: https://demo.automationtesting.in/Register.html

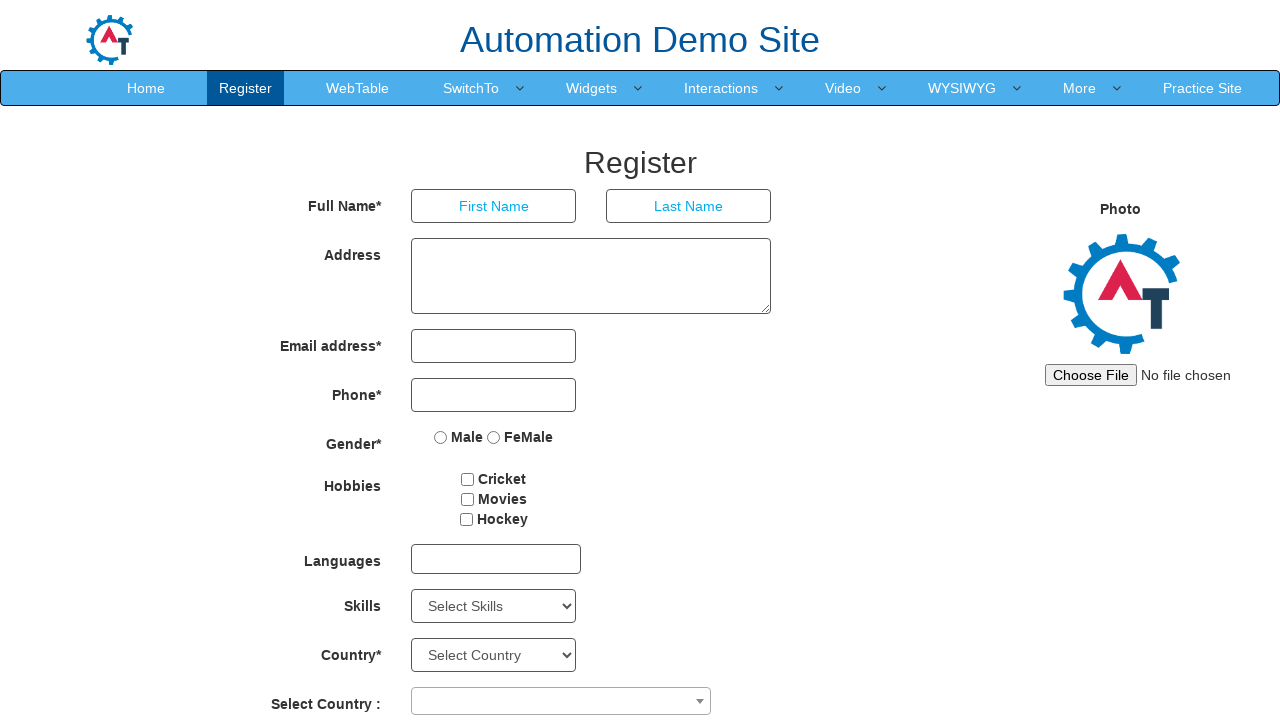

Waited for page to load (networkidle state)
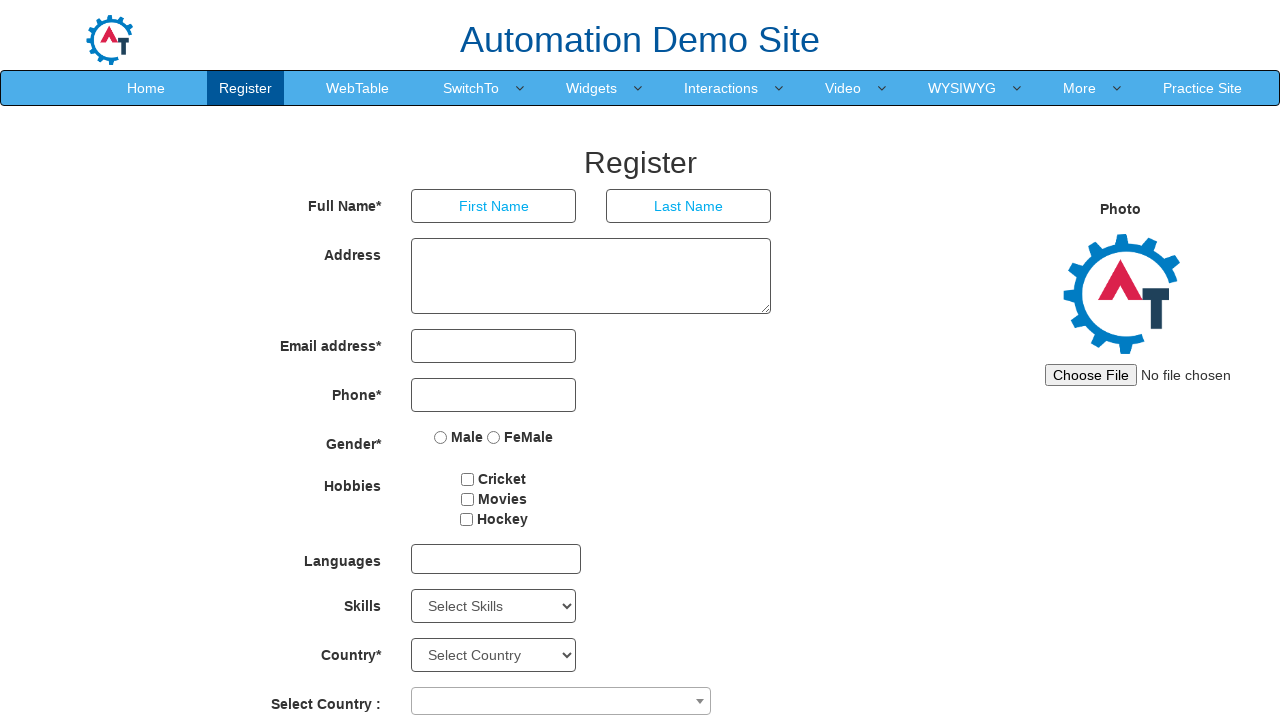

Selected option 'C' from dropdown on select[type='text']
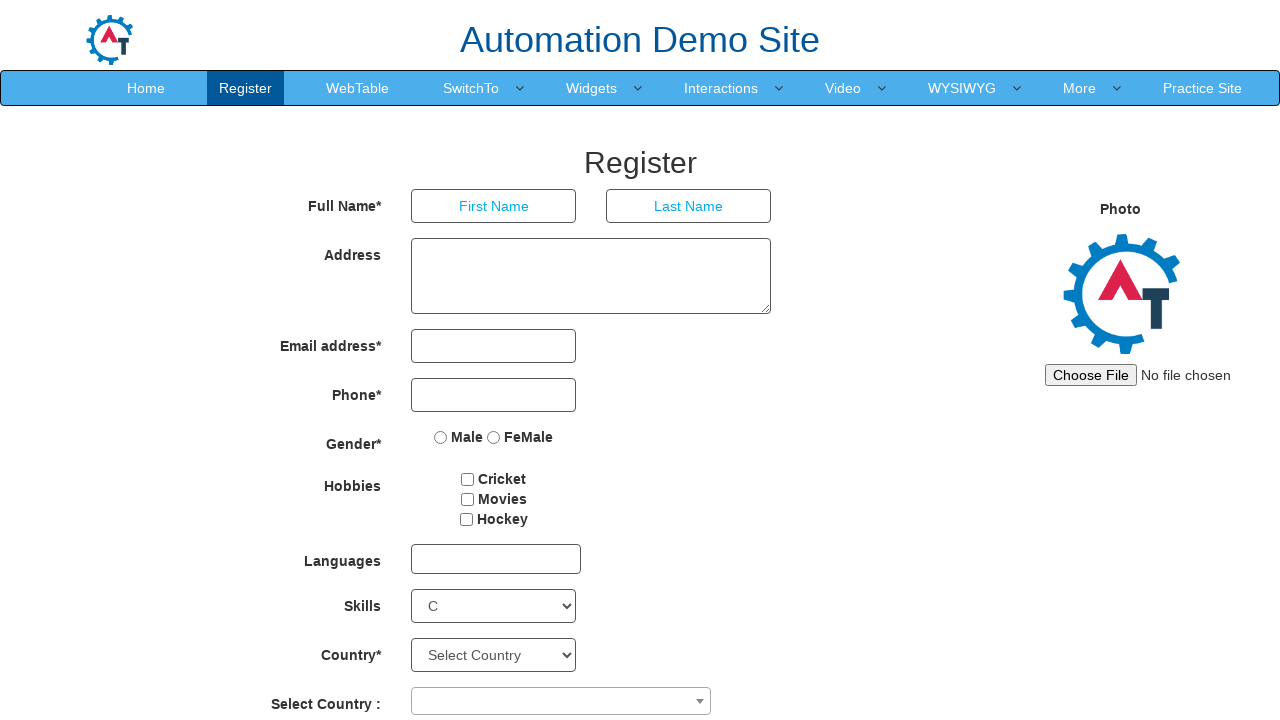

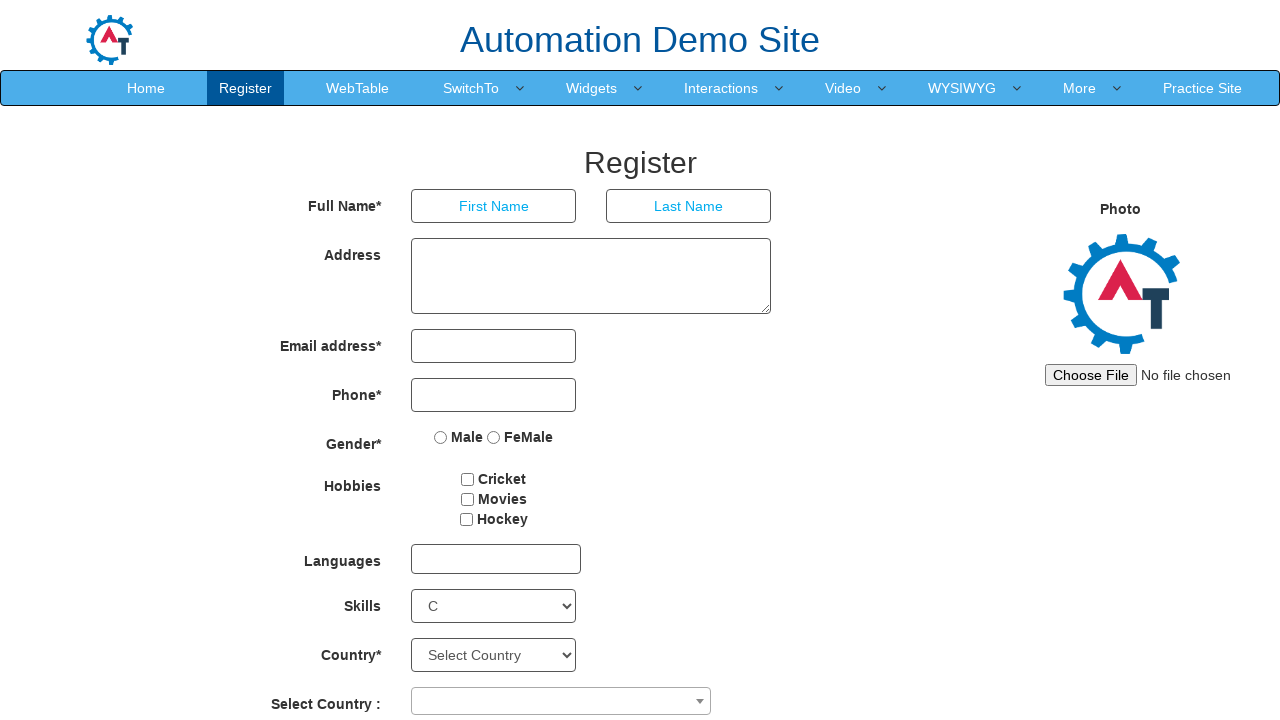